Tests a jQuery UI price range slider by dragging the minimum slider handle to the right and the maximum slider handle to the left to adjust the price range.

Starting URL: https://www.jqueryscript.net/demo/Price-Range-Slider-jQuery-UI/

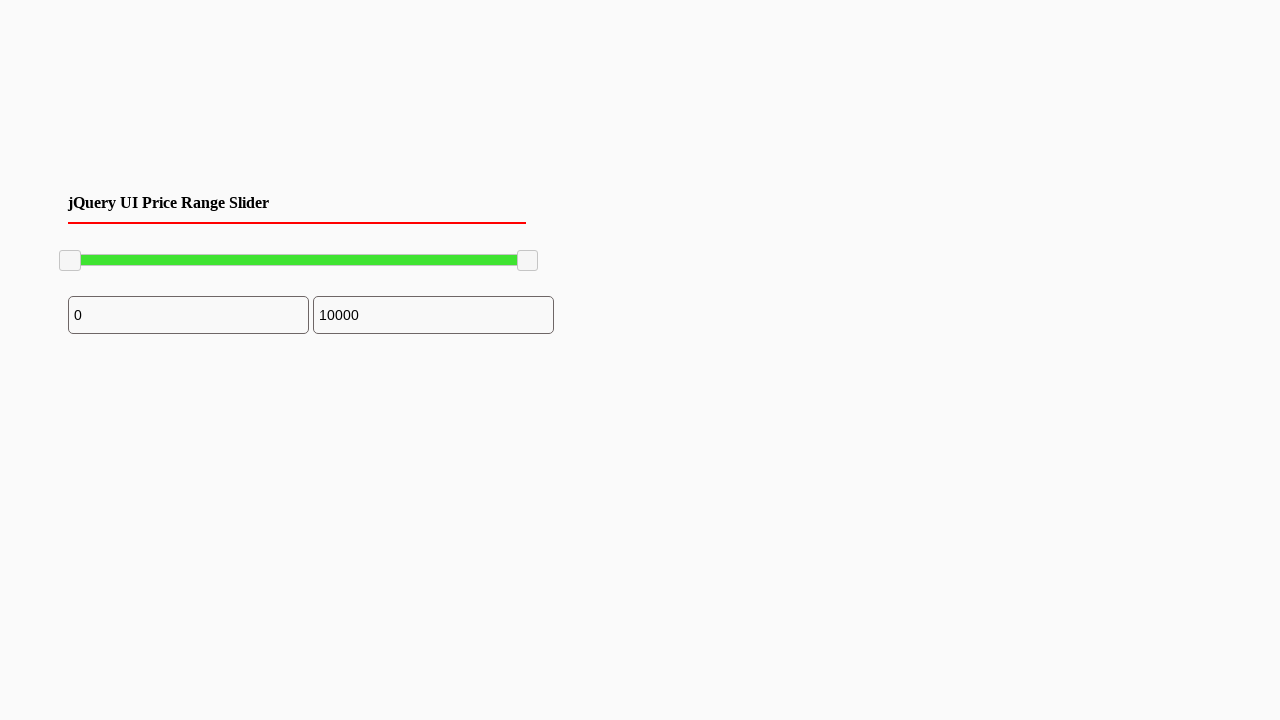

Waited for slider to be visible
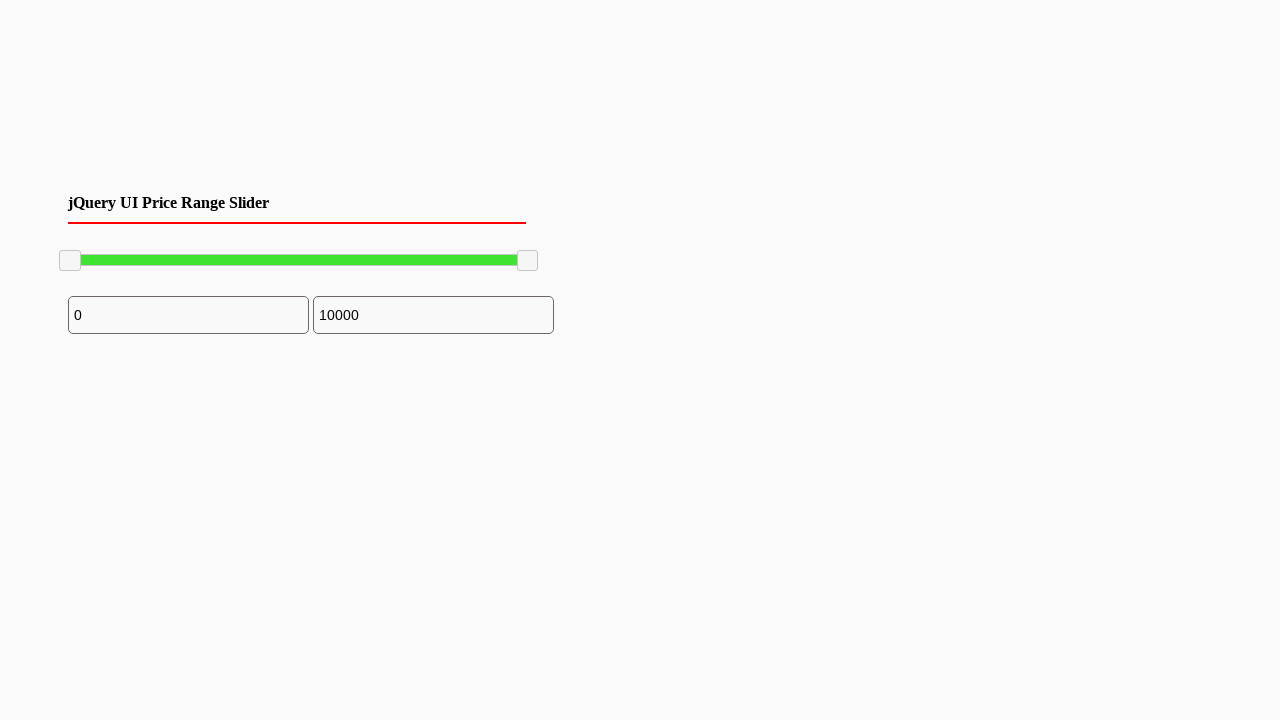

Located minimum slider handle
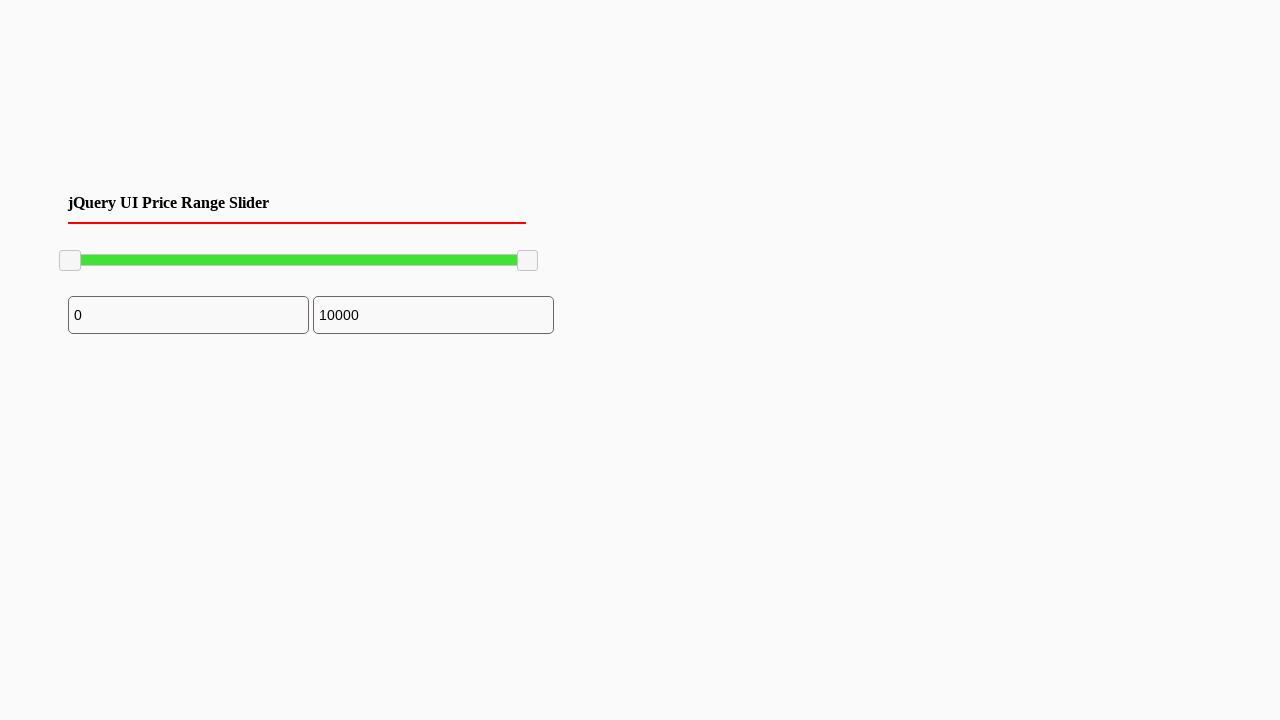

Retrieved bounding box of minimum slider handle
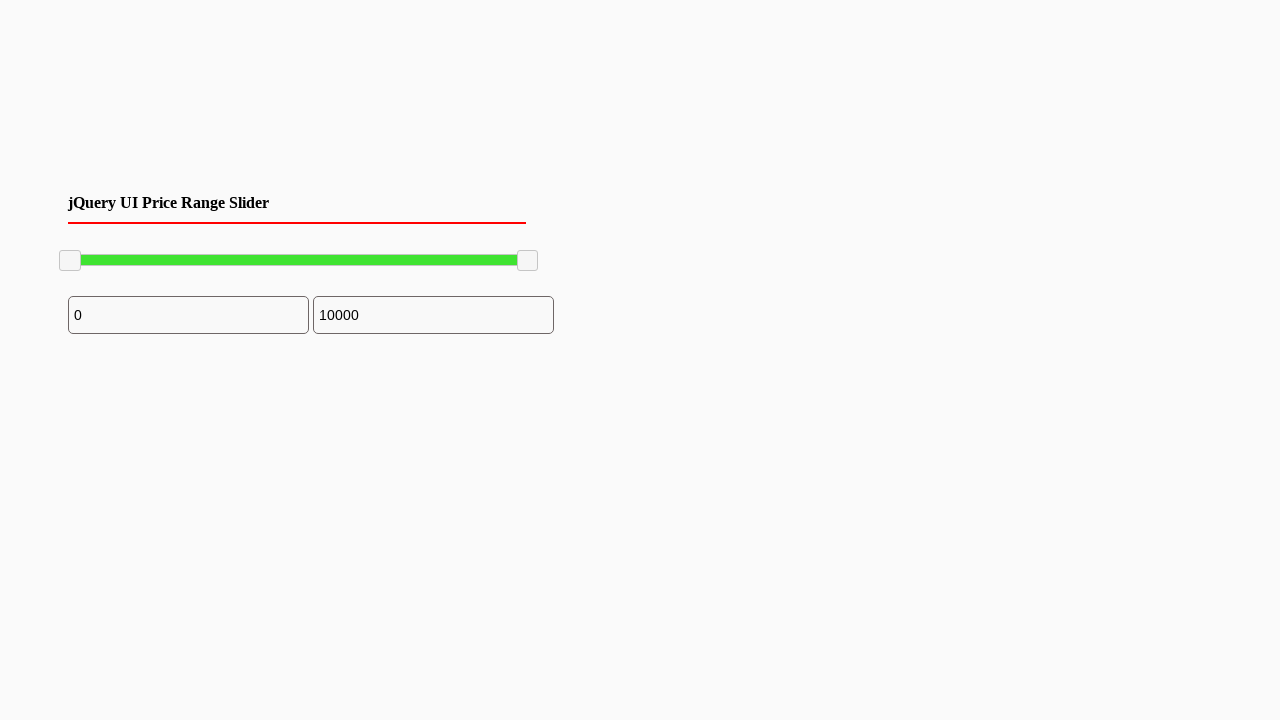

Moved mouse to minimum slider handle center at (70, 261)
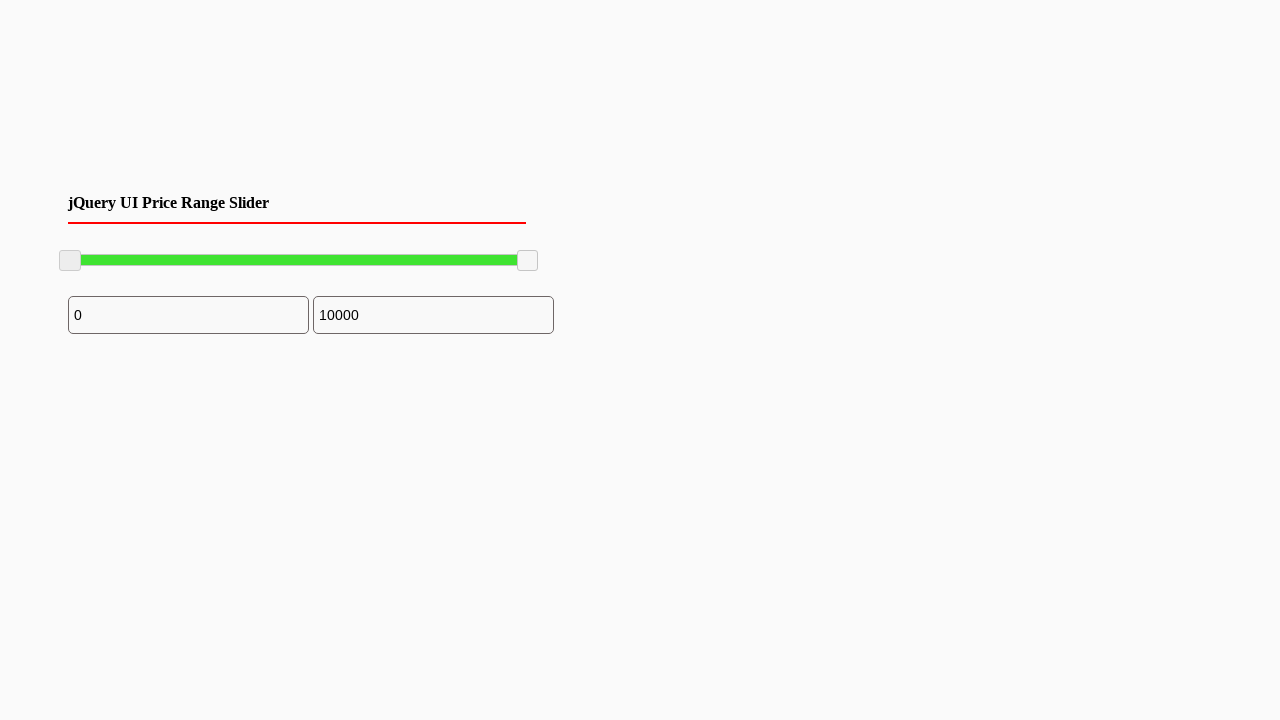

Pressed down mouse button on minimum slider handle at (70, 261)
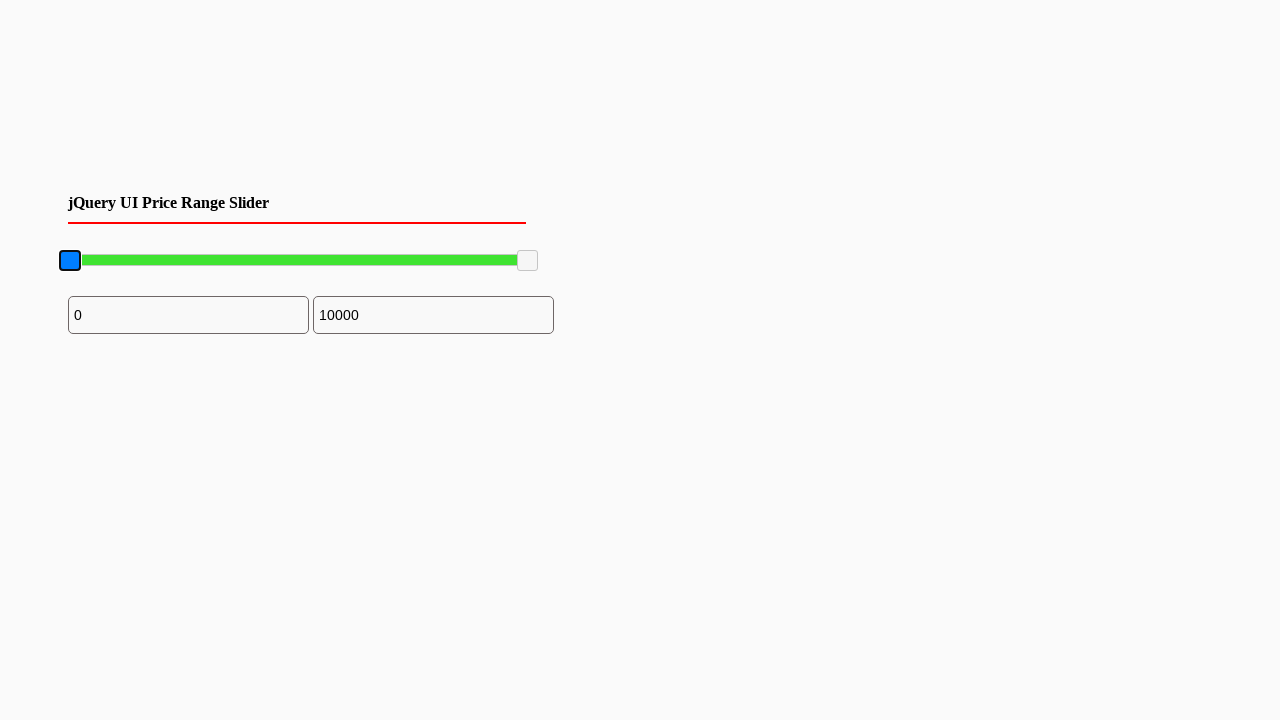

Dragged minimum slider handle 100 pixels to the right at (170, 261)
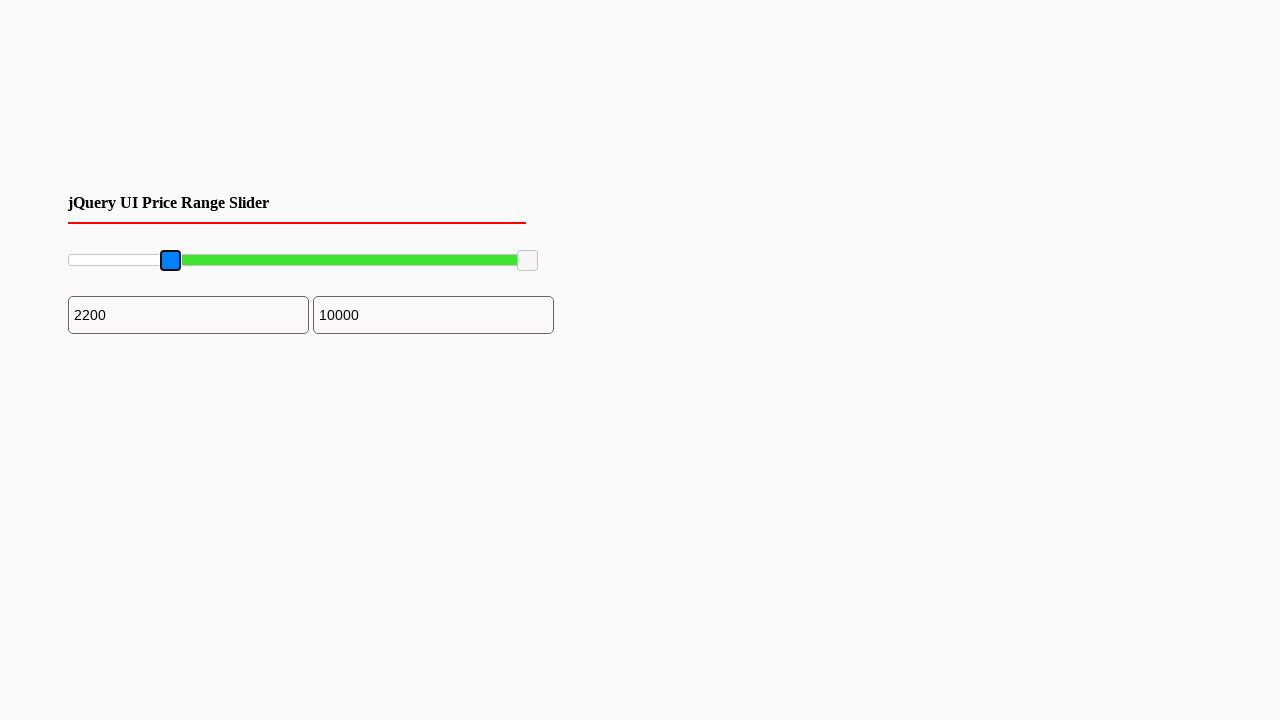

Released mouse button after dragging minimum slider at (170, 261)
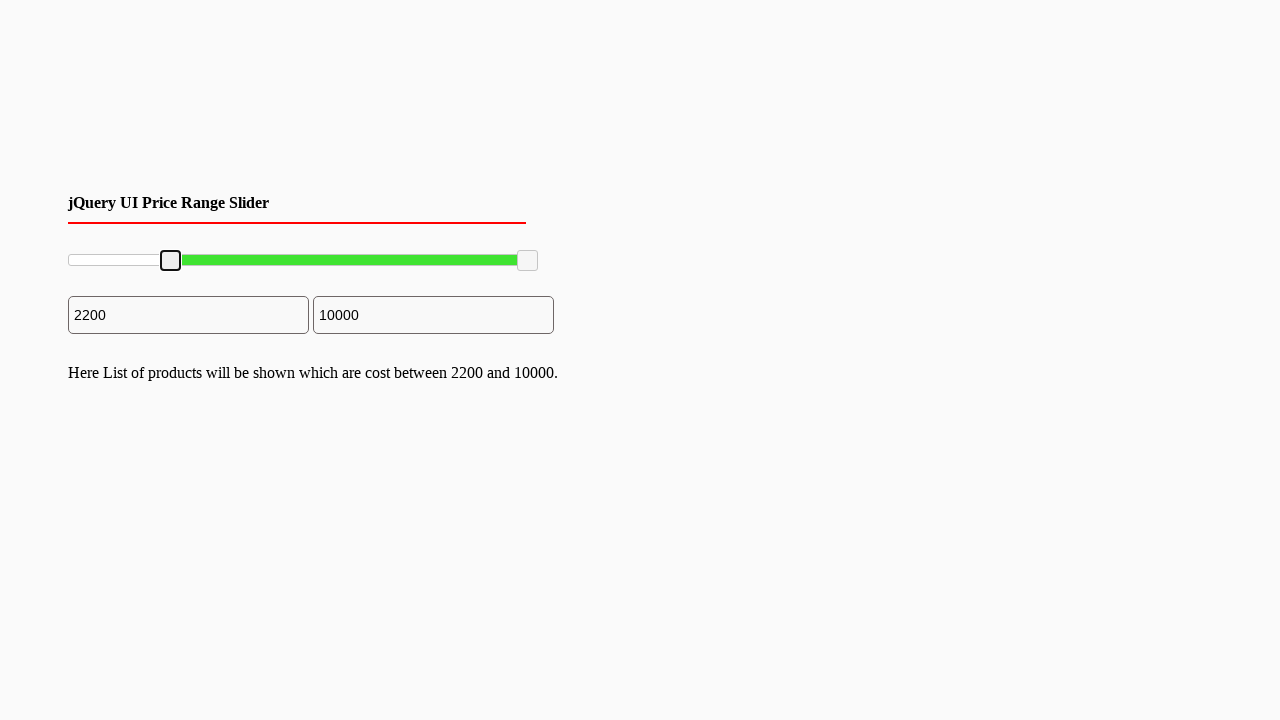

Located maximum slider handle
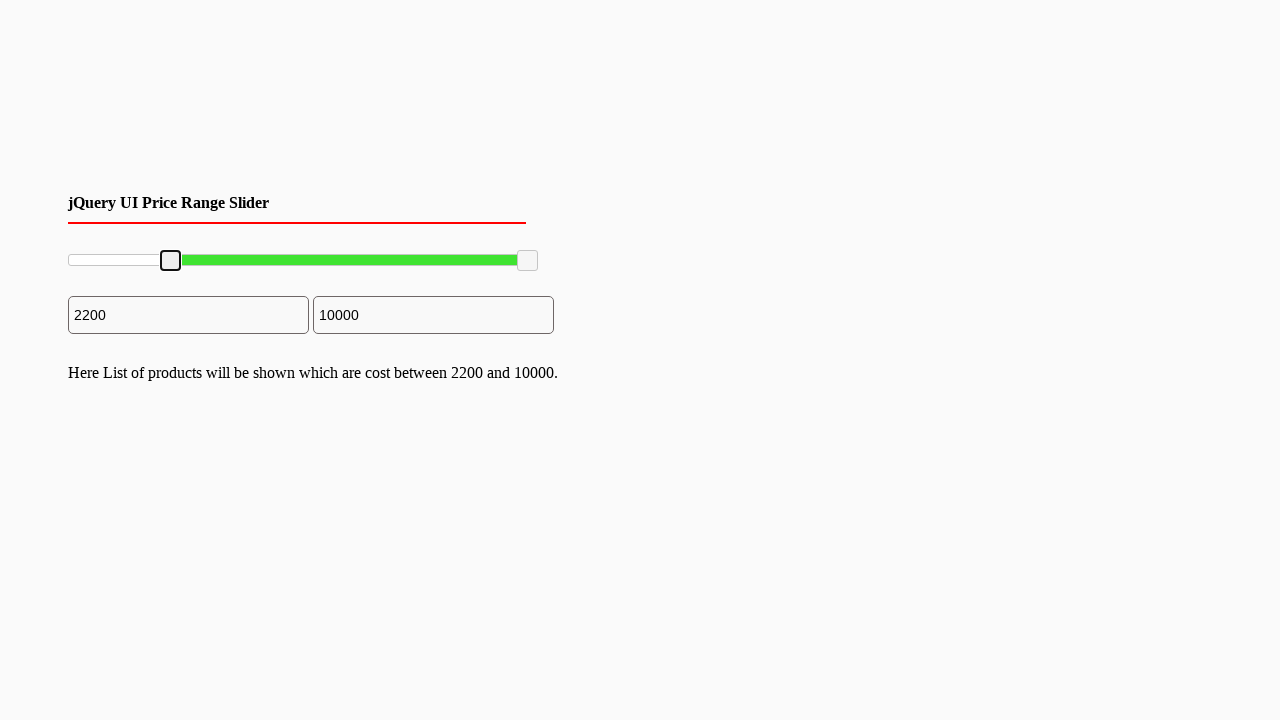

Retrieved bounding box of maximum slider handle
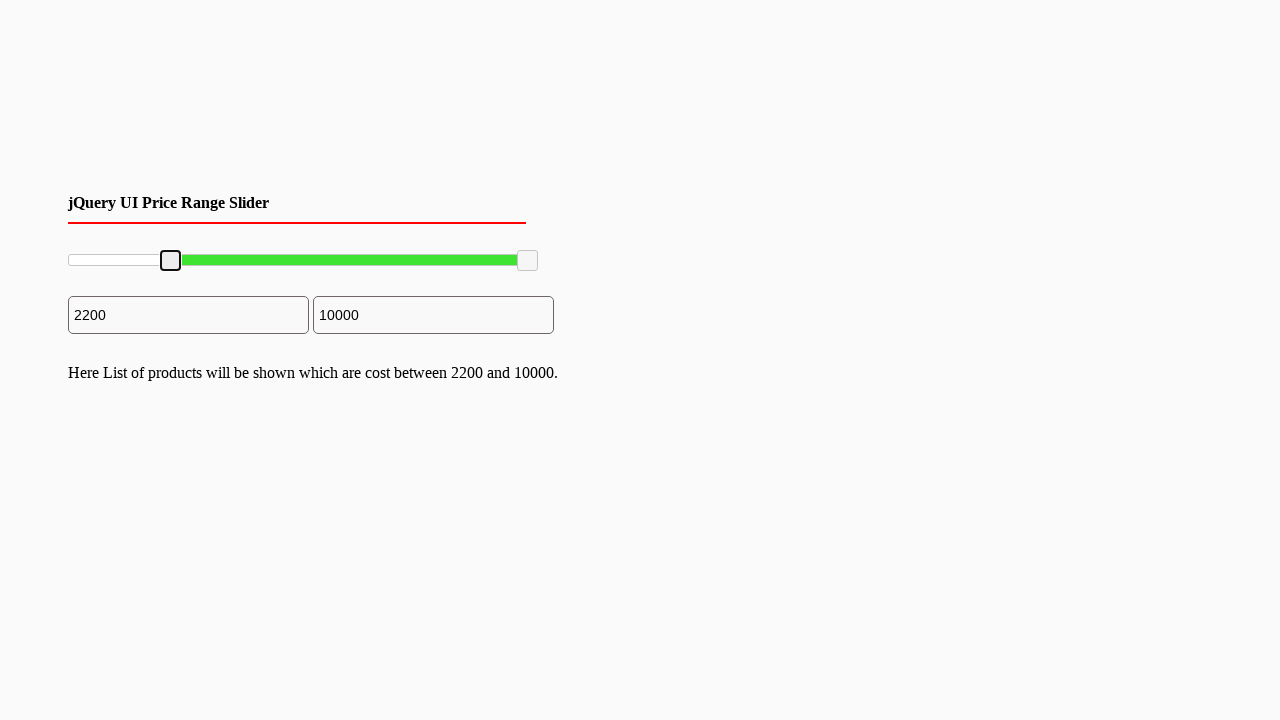

Moved mouse to maximum slider handle center at (528, 261)
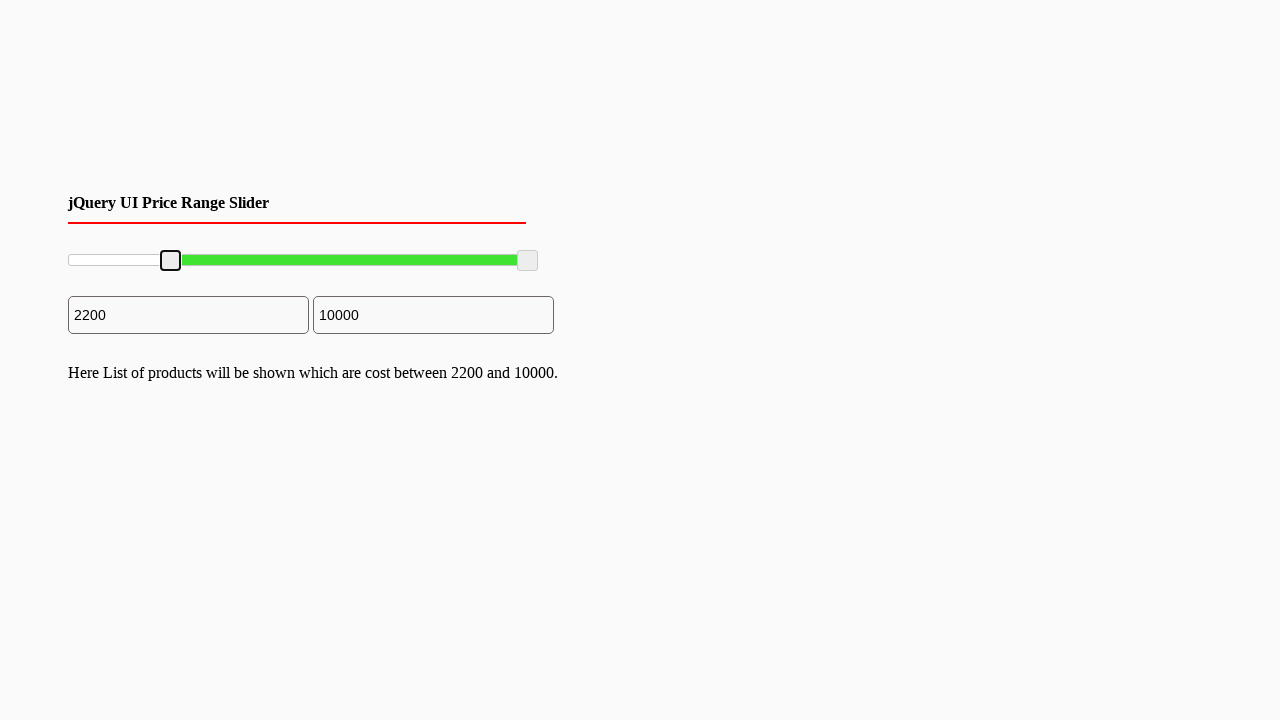

Pressed down mouse button on maximum slider handle at (528, 261)
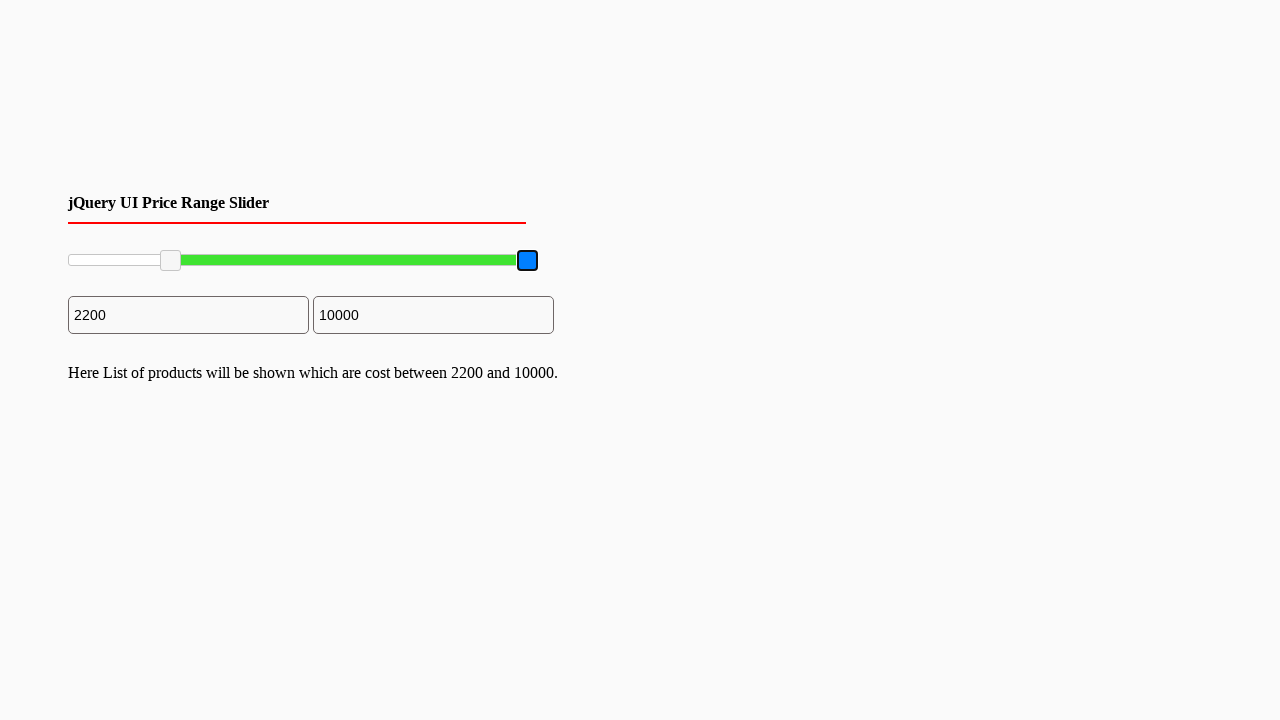

Dragged maximum slider handle 96 pixels to the left at (432, 261)
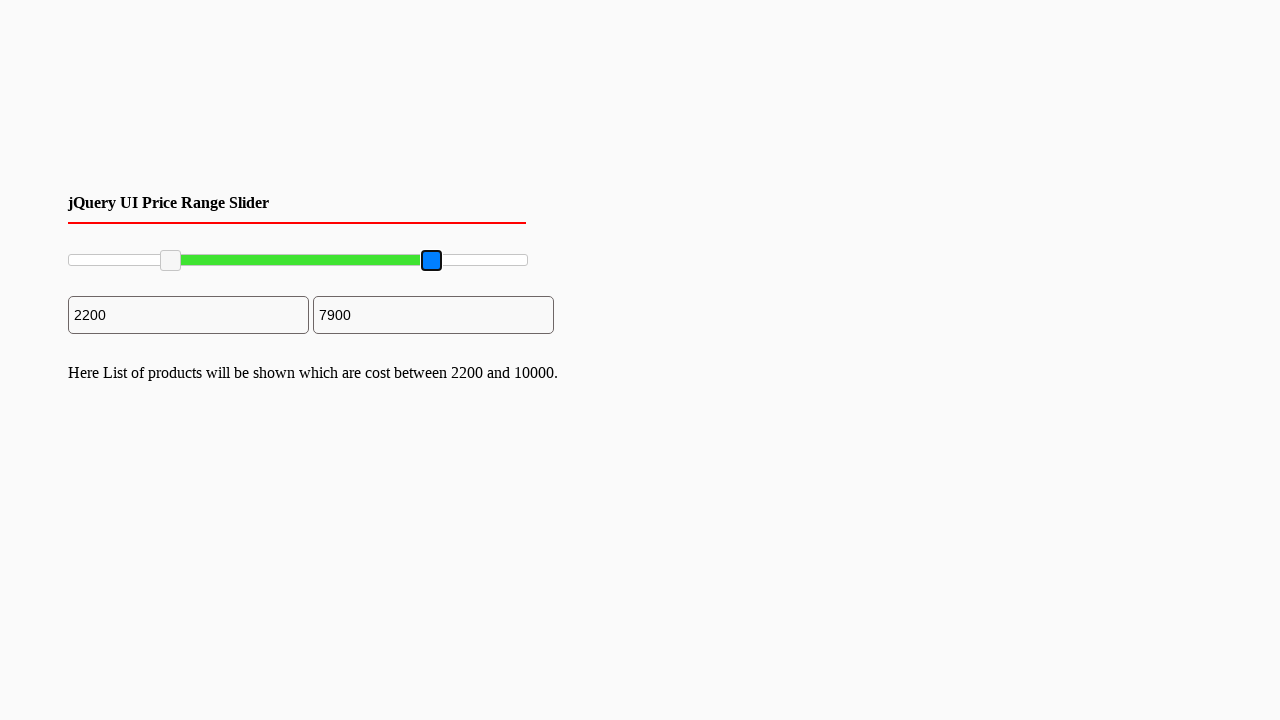

Released mouse button after dragging maximum slider at (432, 261)
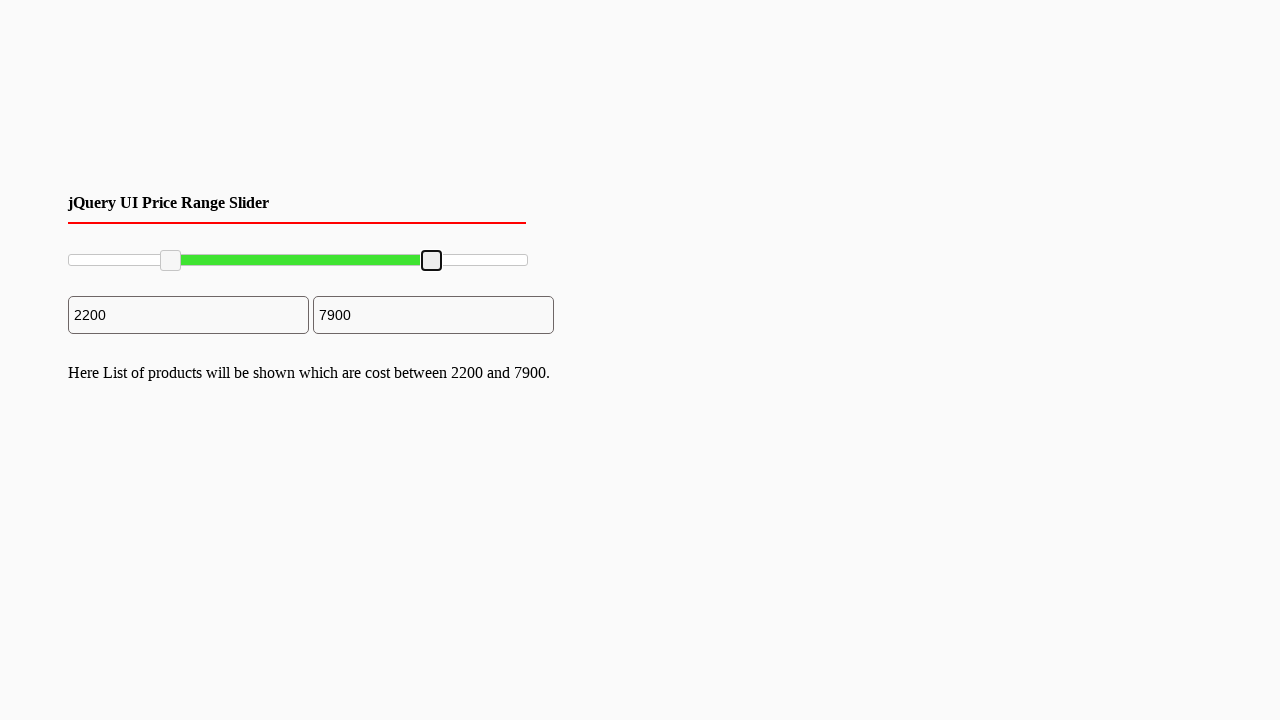

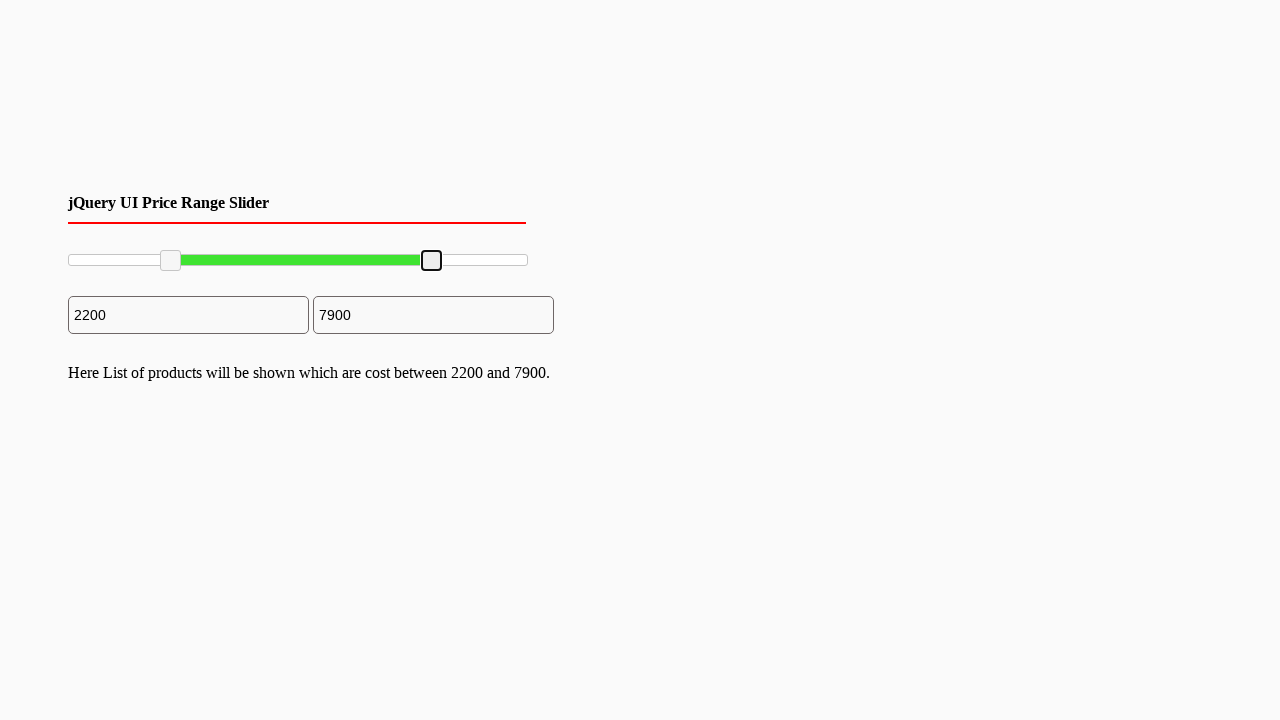